Tests browser window manipulation capabilities by resizing the window to various dimensions, maximizing, going fullscreen, and changing window position

Starting URL: https://browsersize.com/

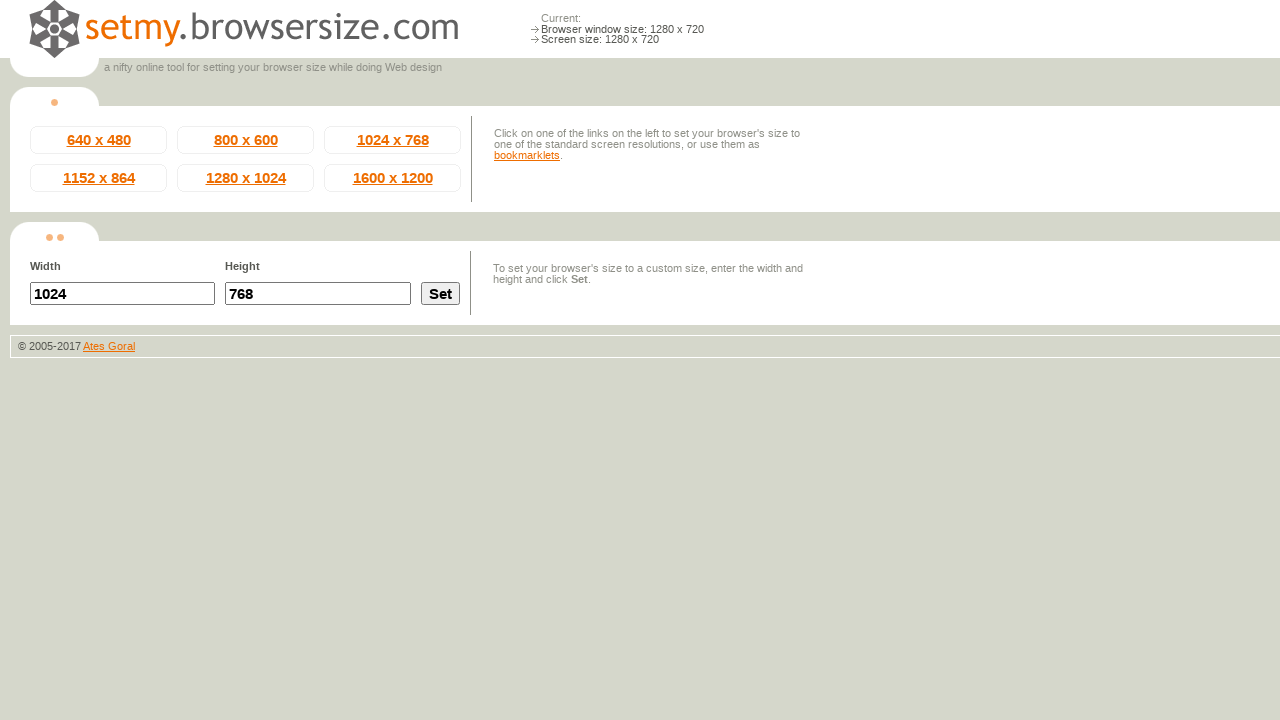

Resized viewport to 640x480
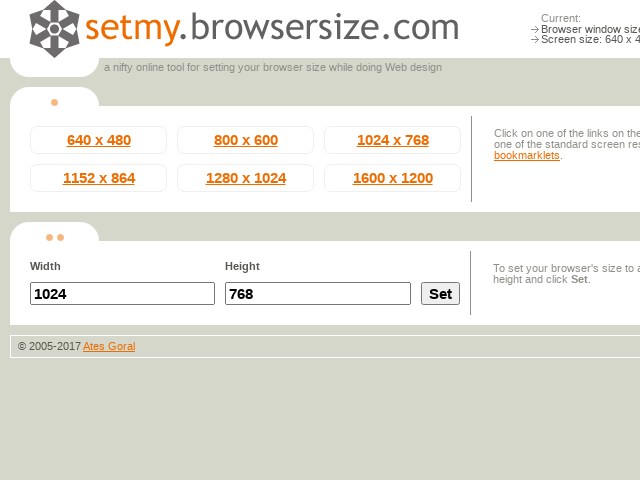

Waited 1 second for viewport resize to take effect
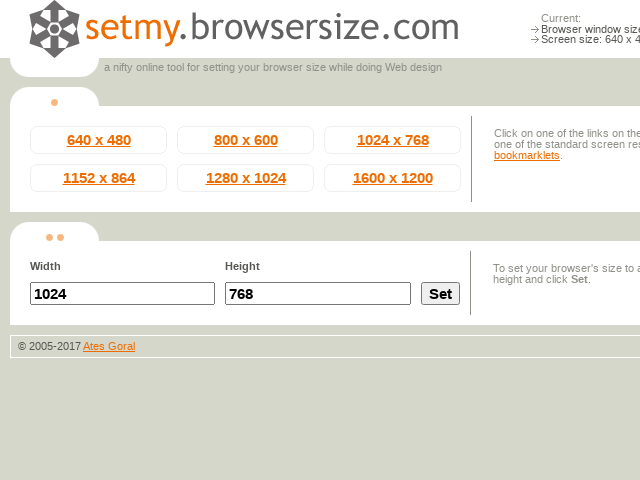

Resized viewport to 1600x1200
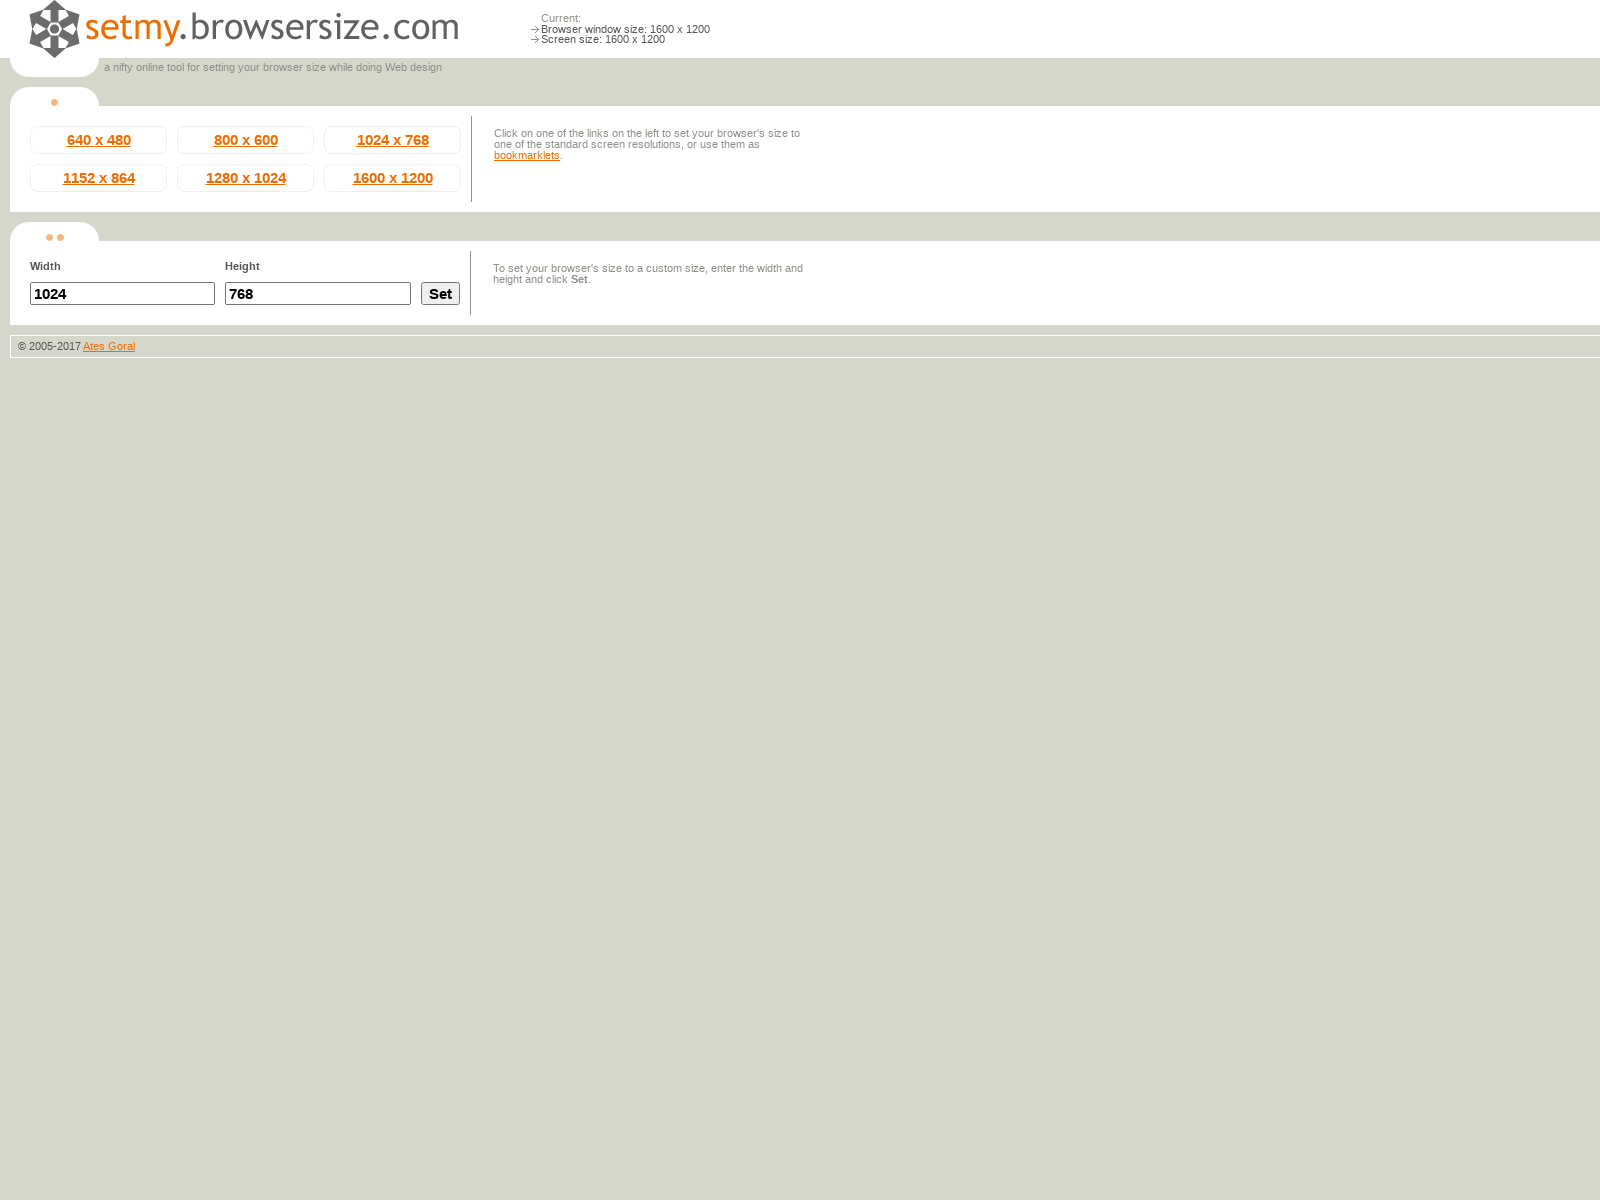

Waited 3 seconds for viewport resize to take effect
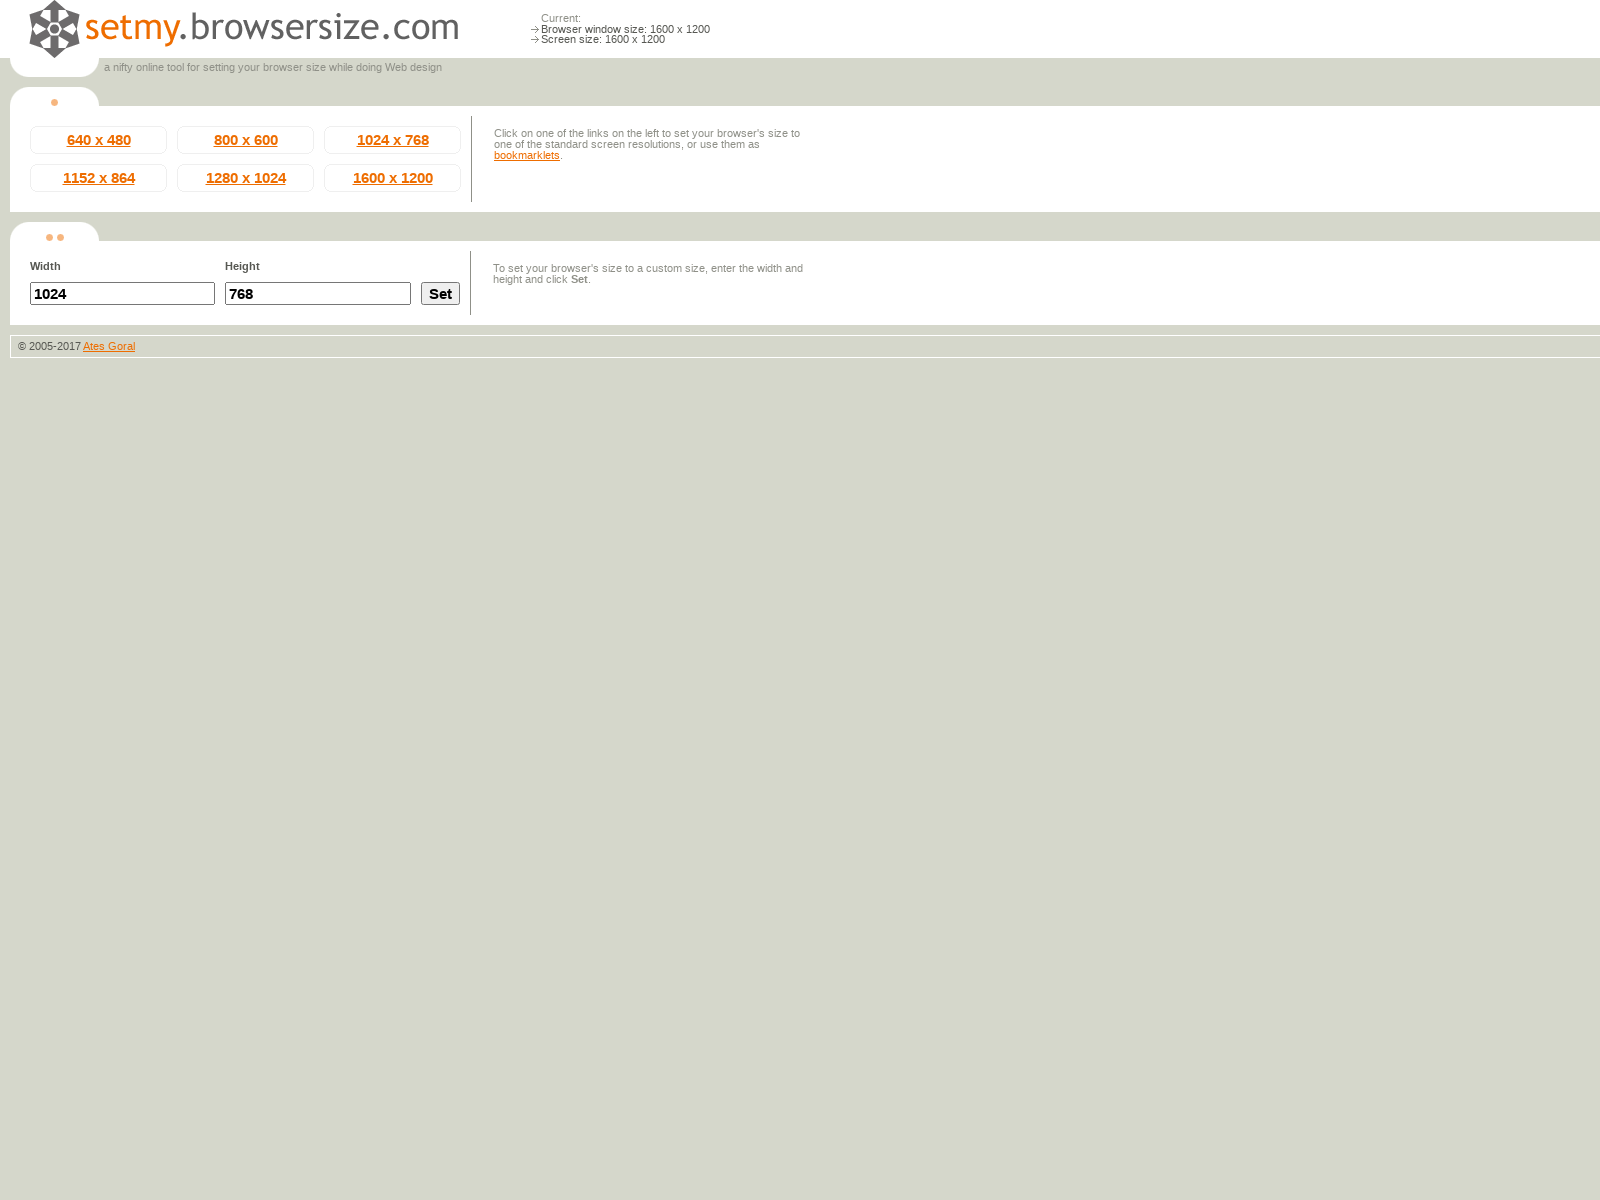

Resized viewport to 1920x1080 (simulating fullscreen)
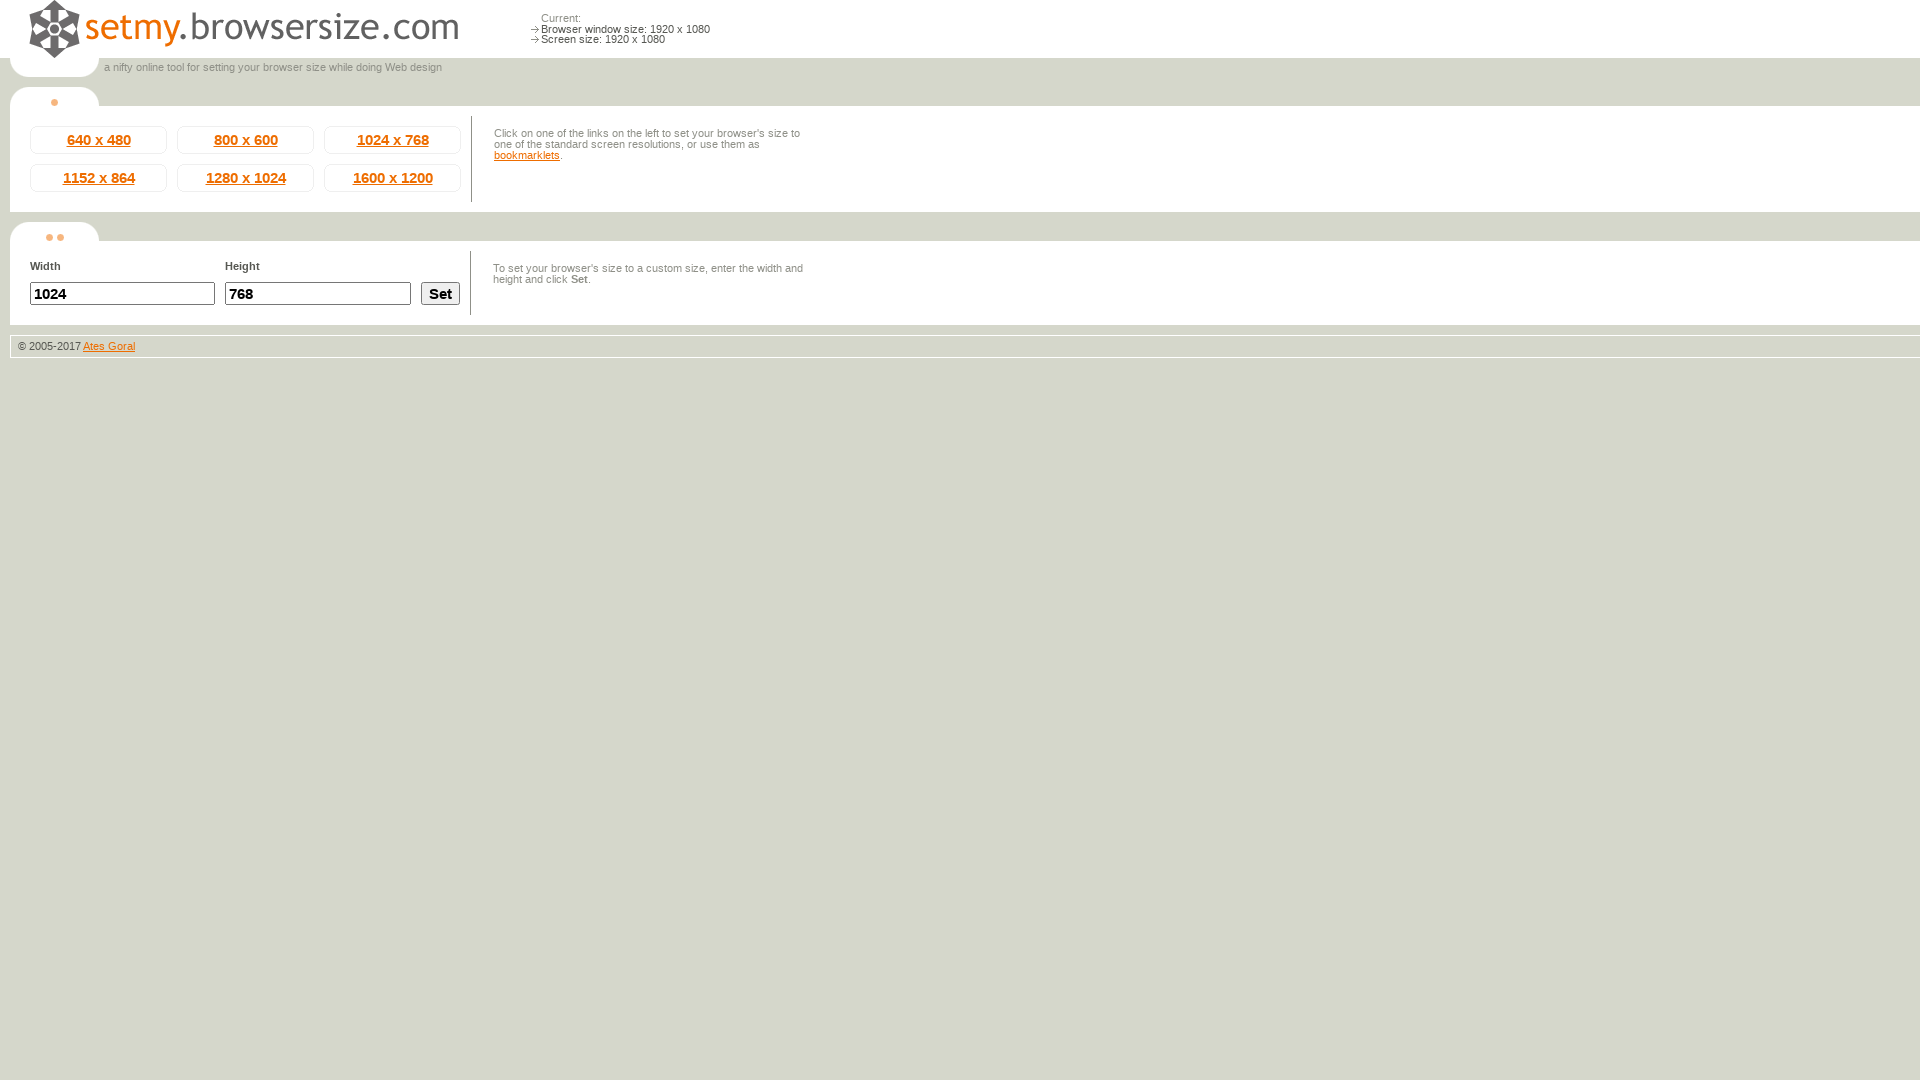

Waited 3 seconds for viewport resize to take effect
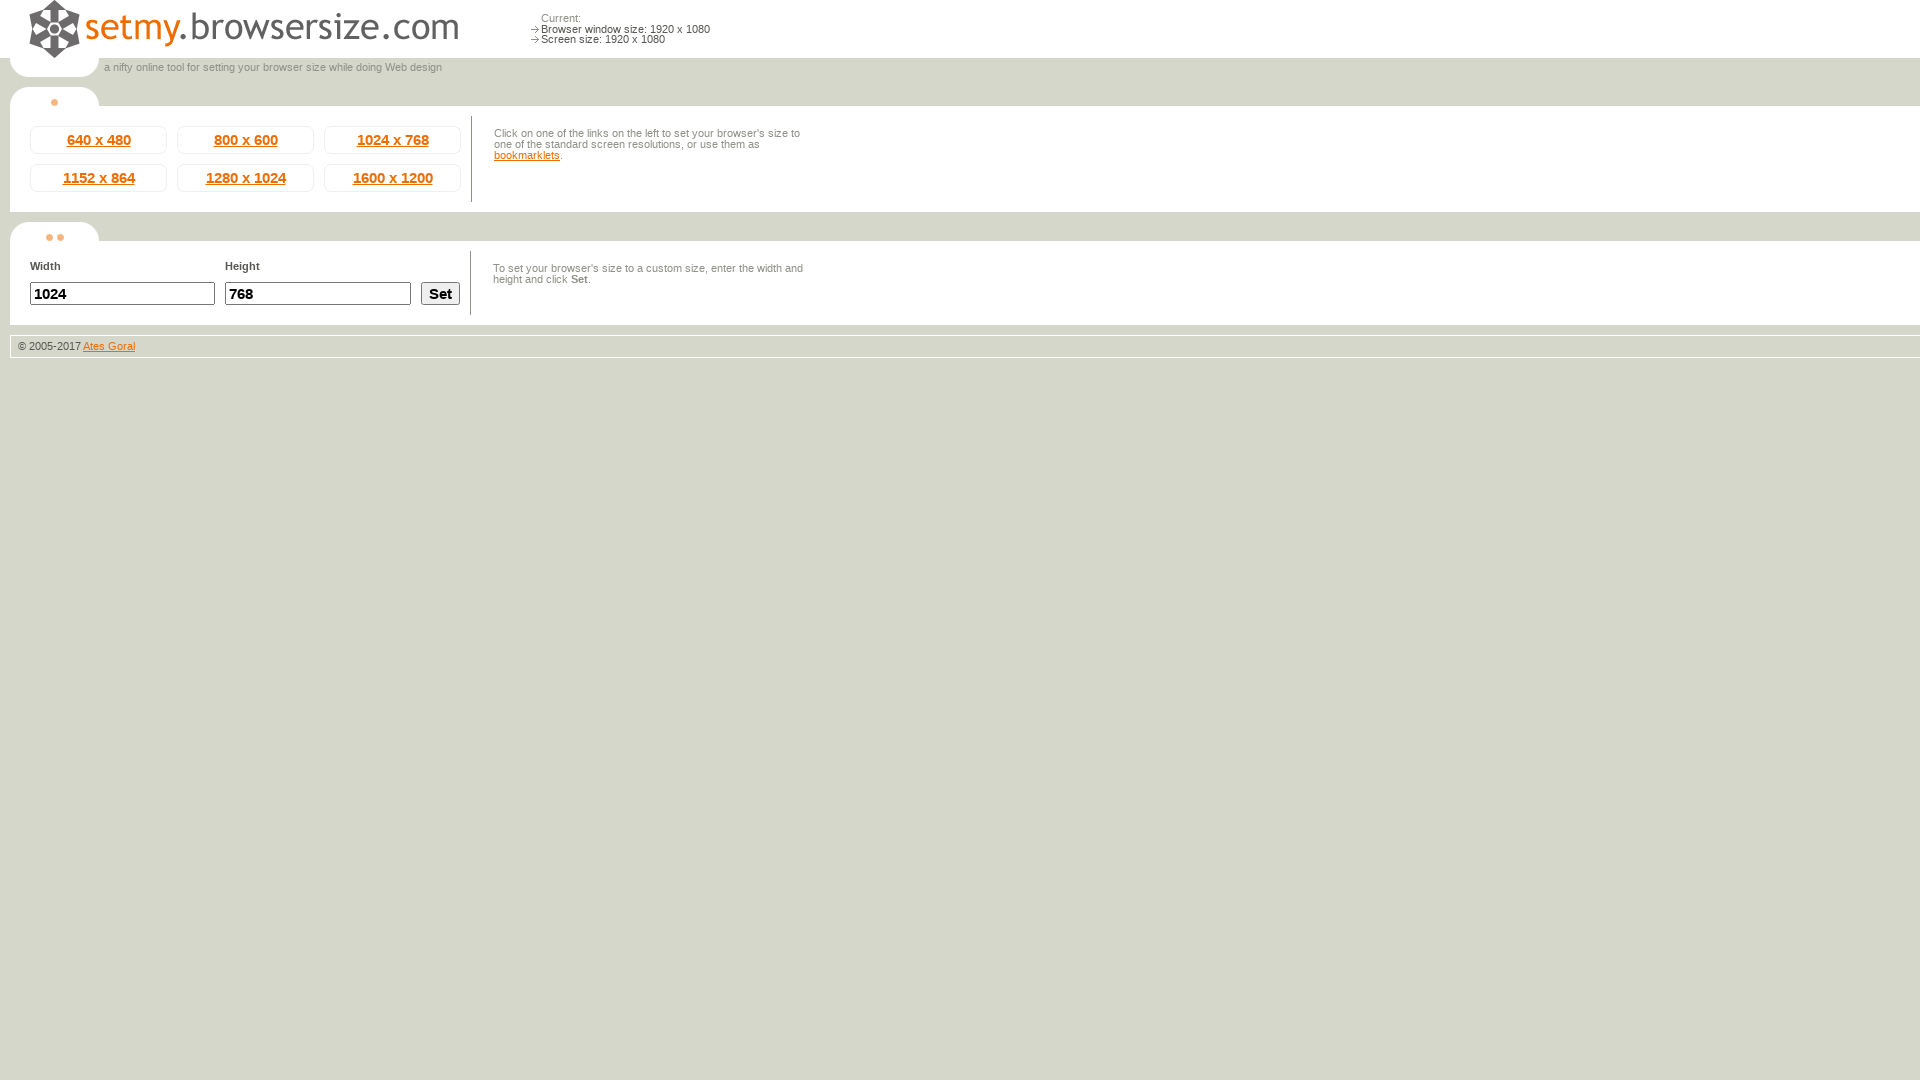

Retrieved current viewport size: {'width': 1920, 'height': 1080}
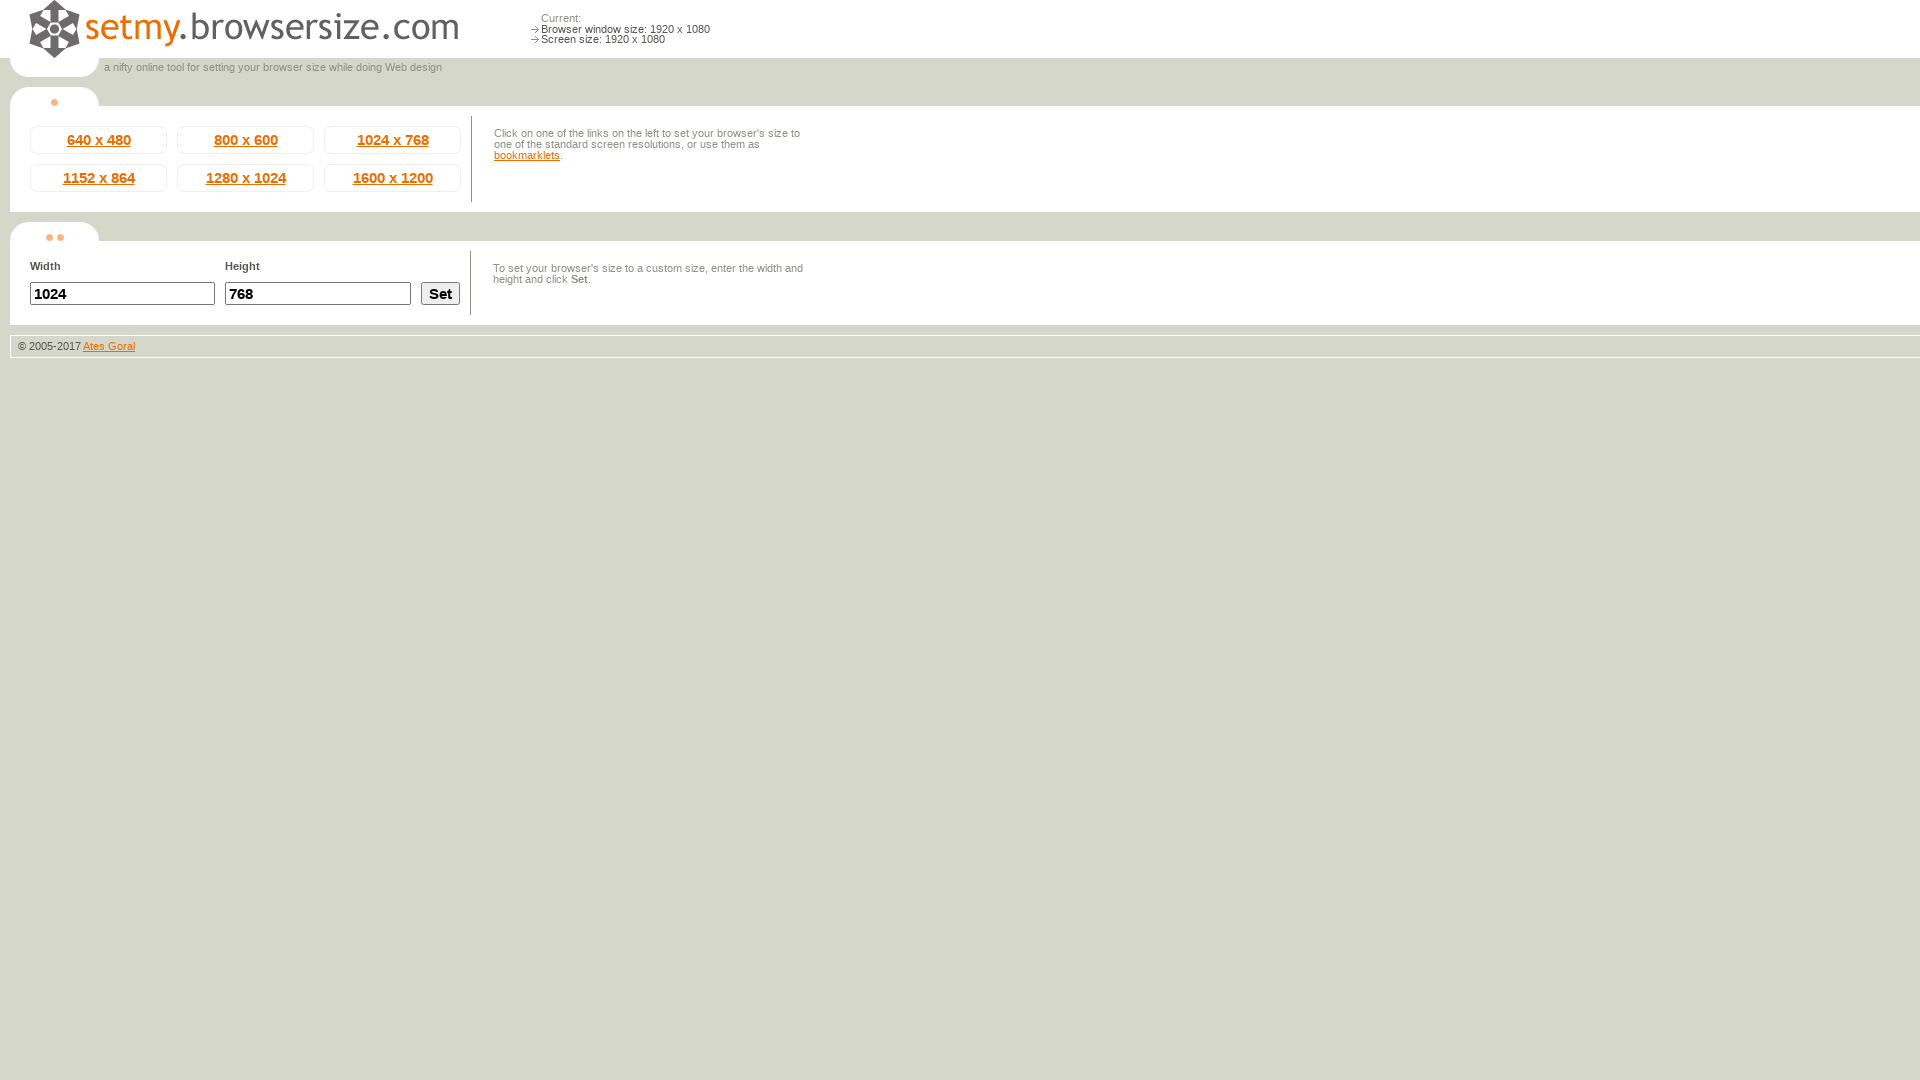

Resized viewport to 640x480 (simulating position change)
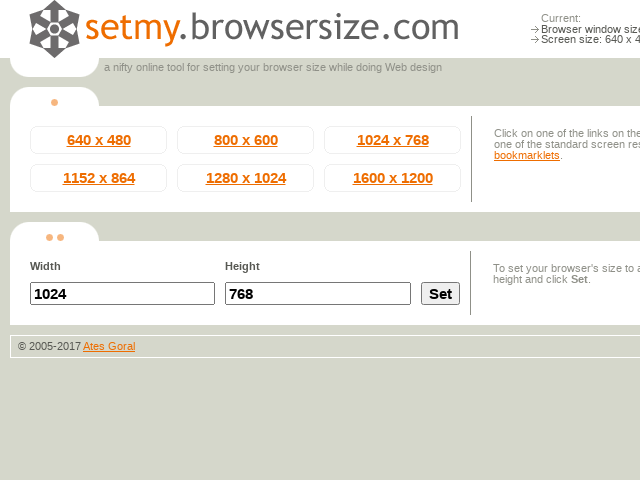

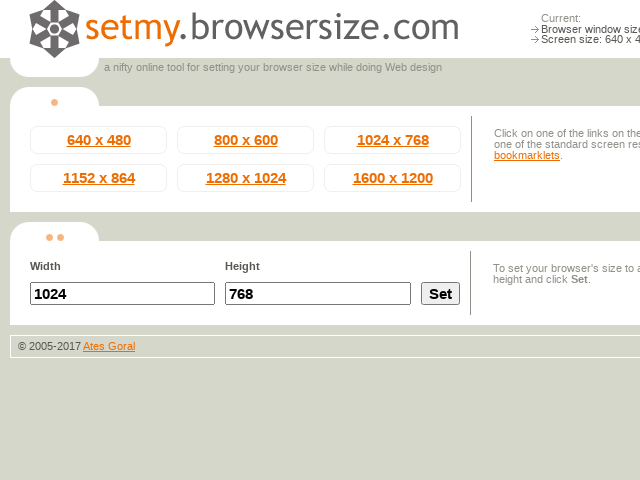